Tests the SpiceJet website by hovering over the origin field and entering an airport code

Starting URL: https://www.spicejet.com/

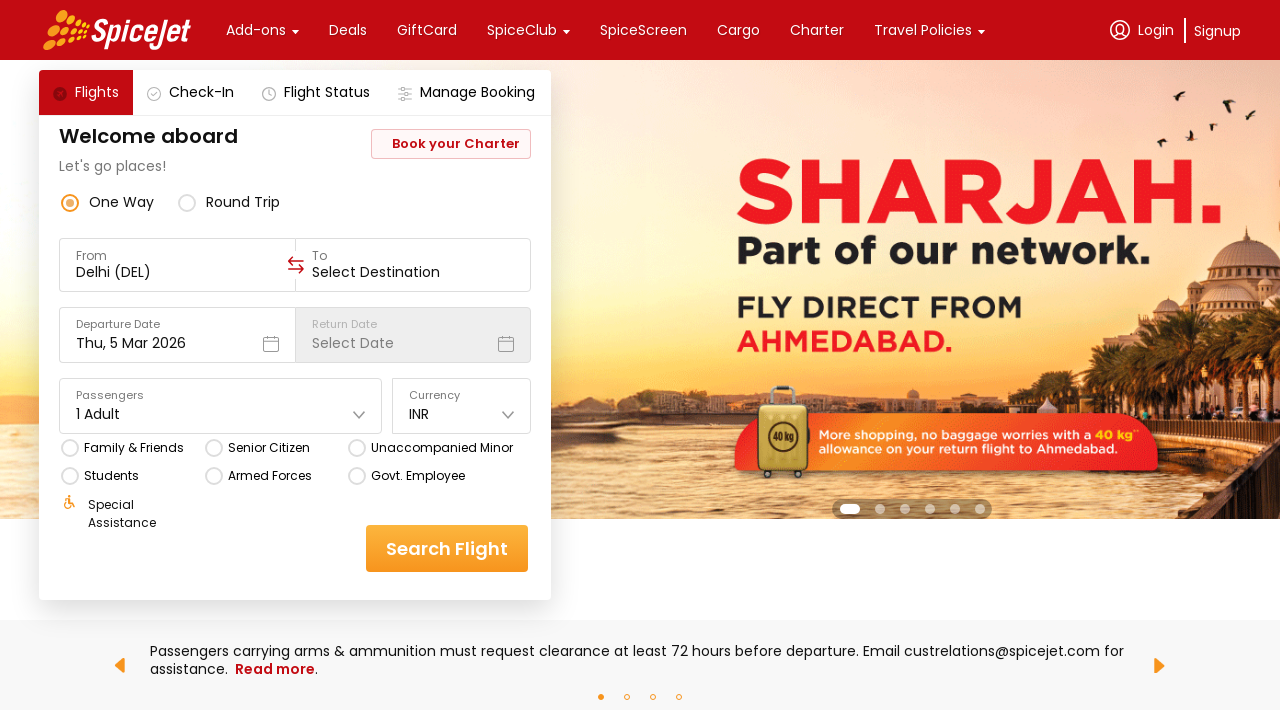

Located the origin field element
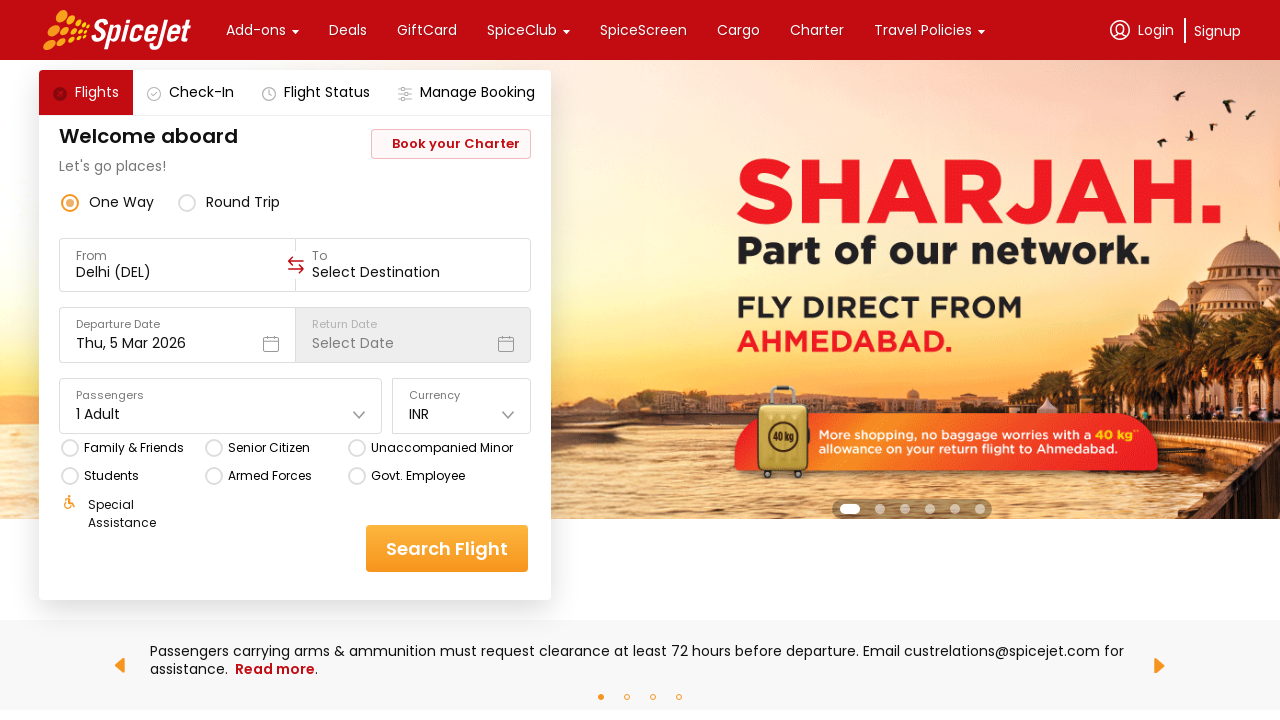

Clicked on the origin field at (177, 265) on div[data-testid='to-testID-origin']
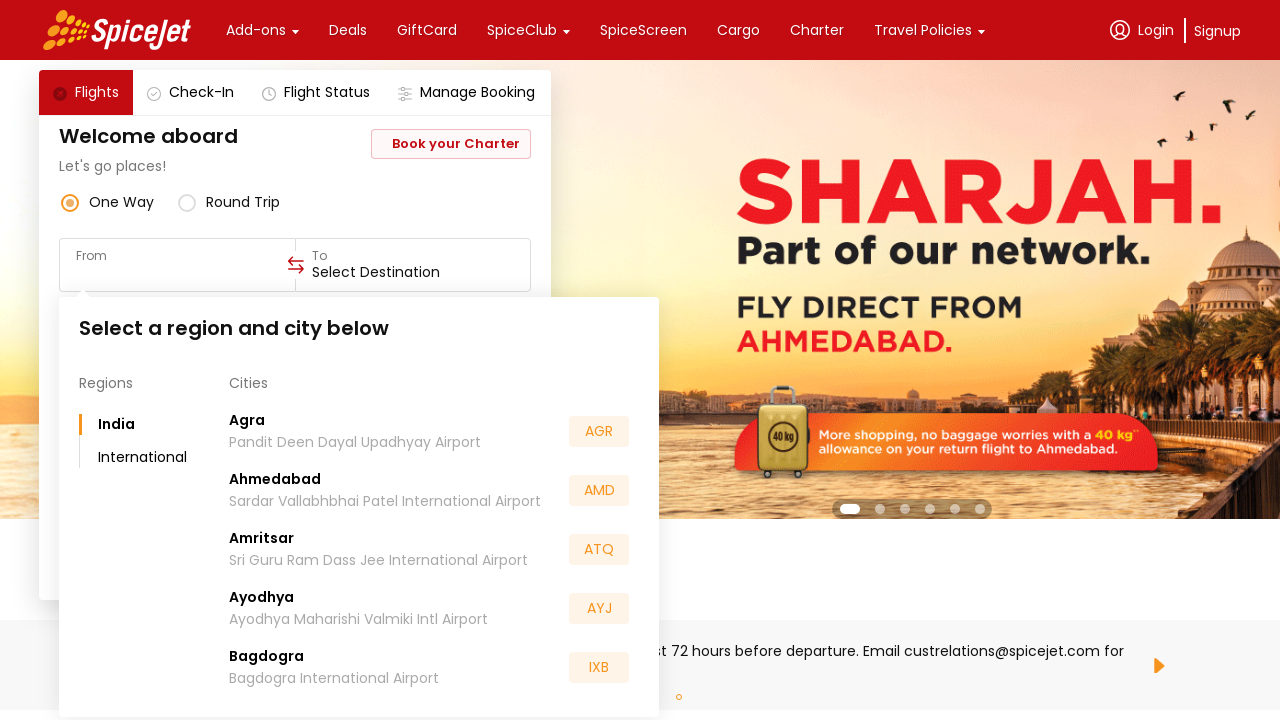

Entered airport code 'BLR' in the origin field on div[data-testid='to-testID-origin']
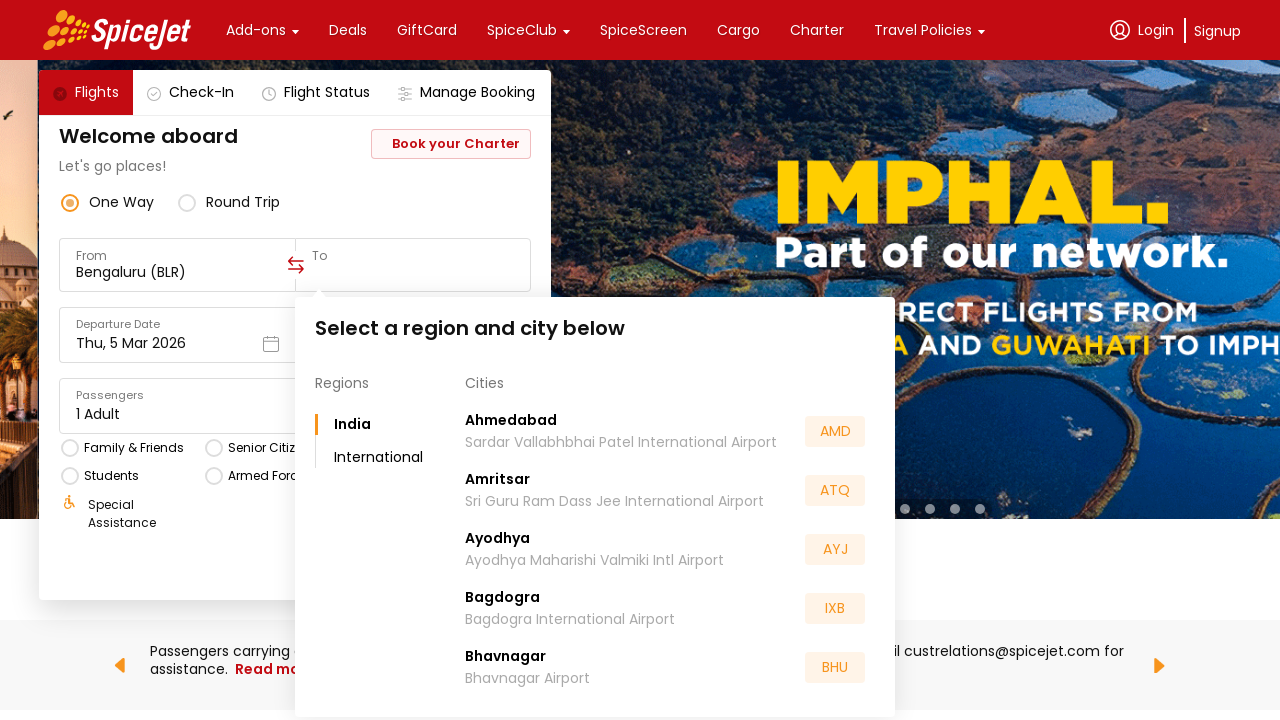

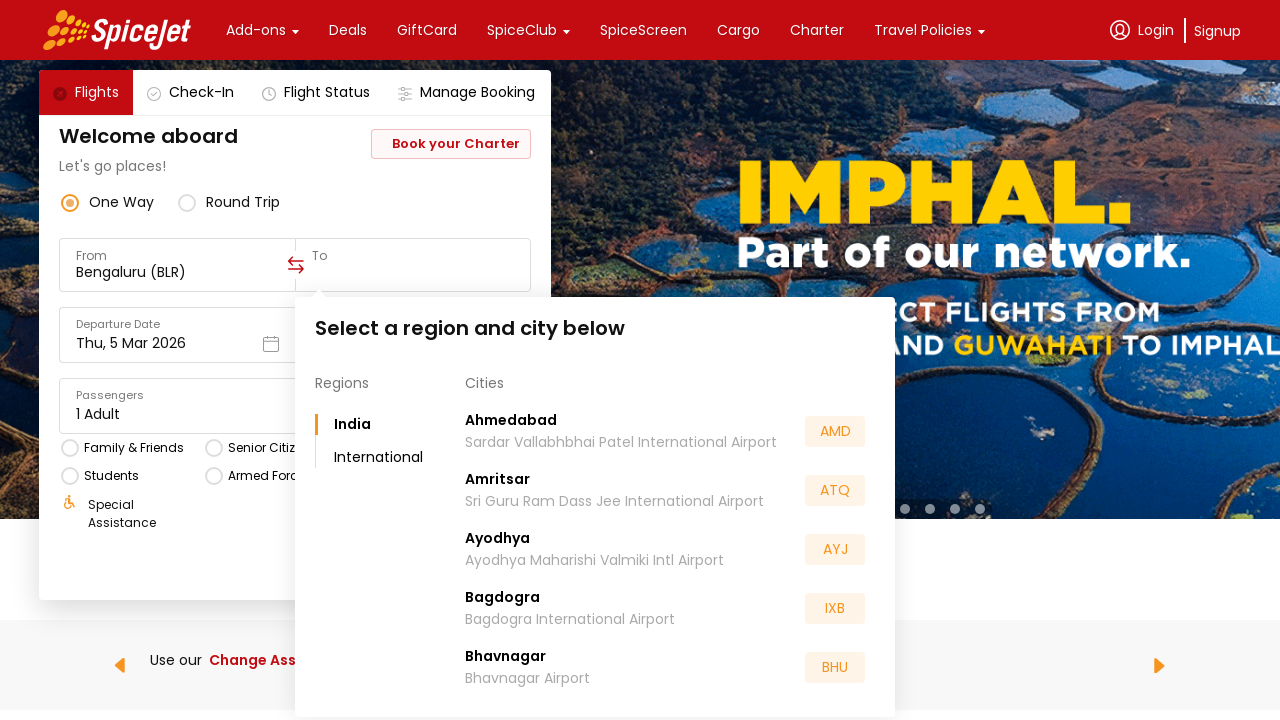